Tests opting out of A/B testing by adding an opt-out cookie before visiting the A/B test page.

Starting URL: http://the-internet.herokuapp.com

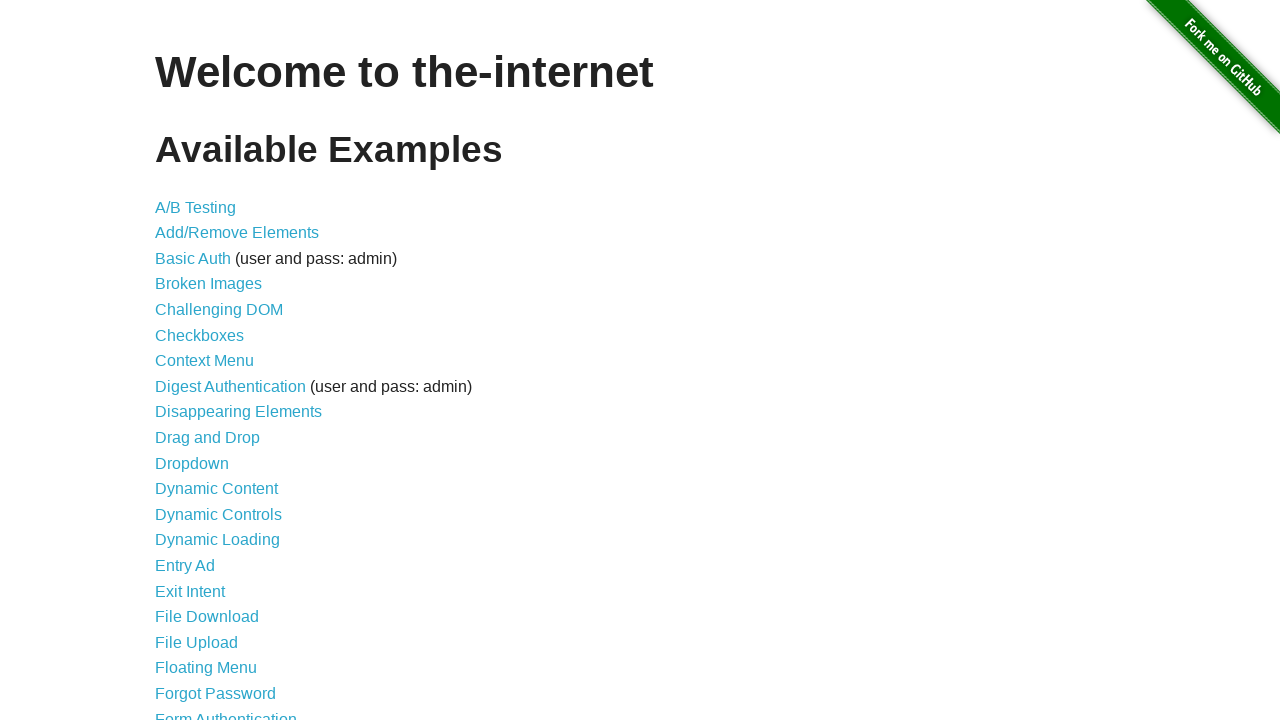

Added optimizelyOptOut cookie before visiting A/B test page
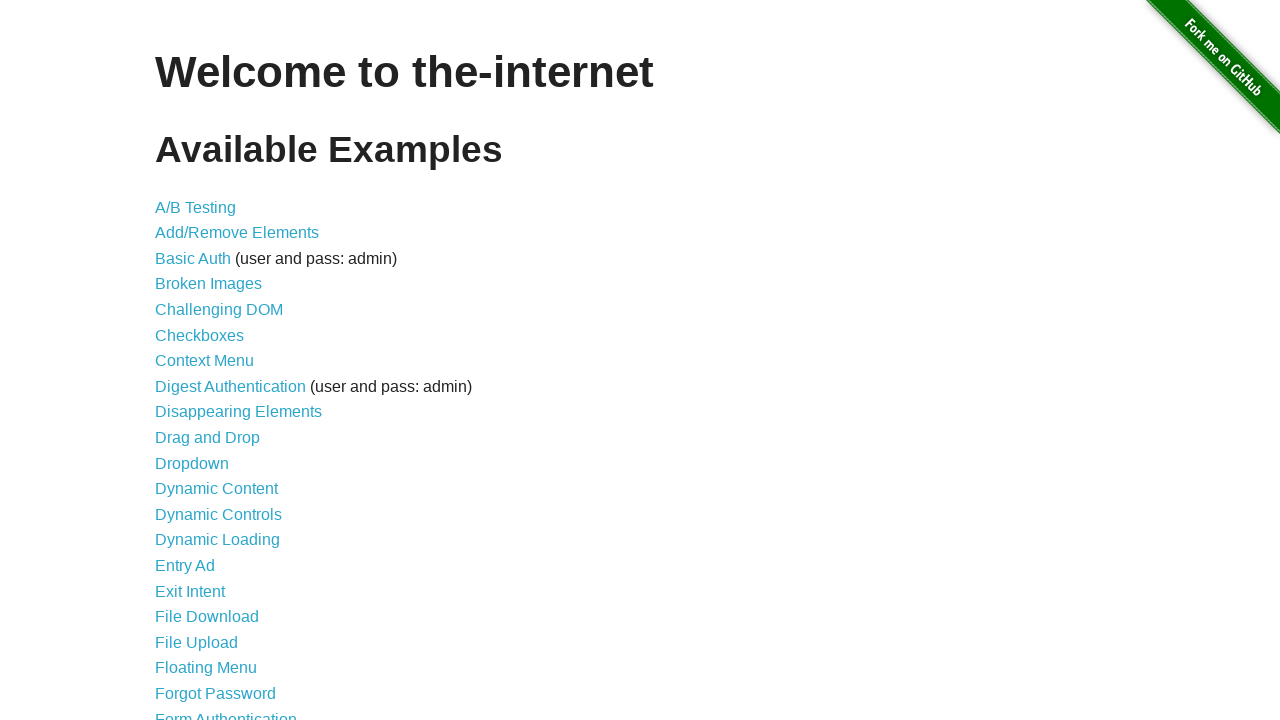

Navigated to A/B test page at /abtest
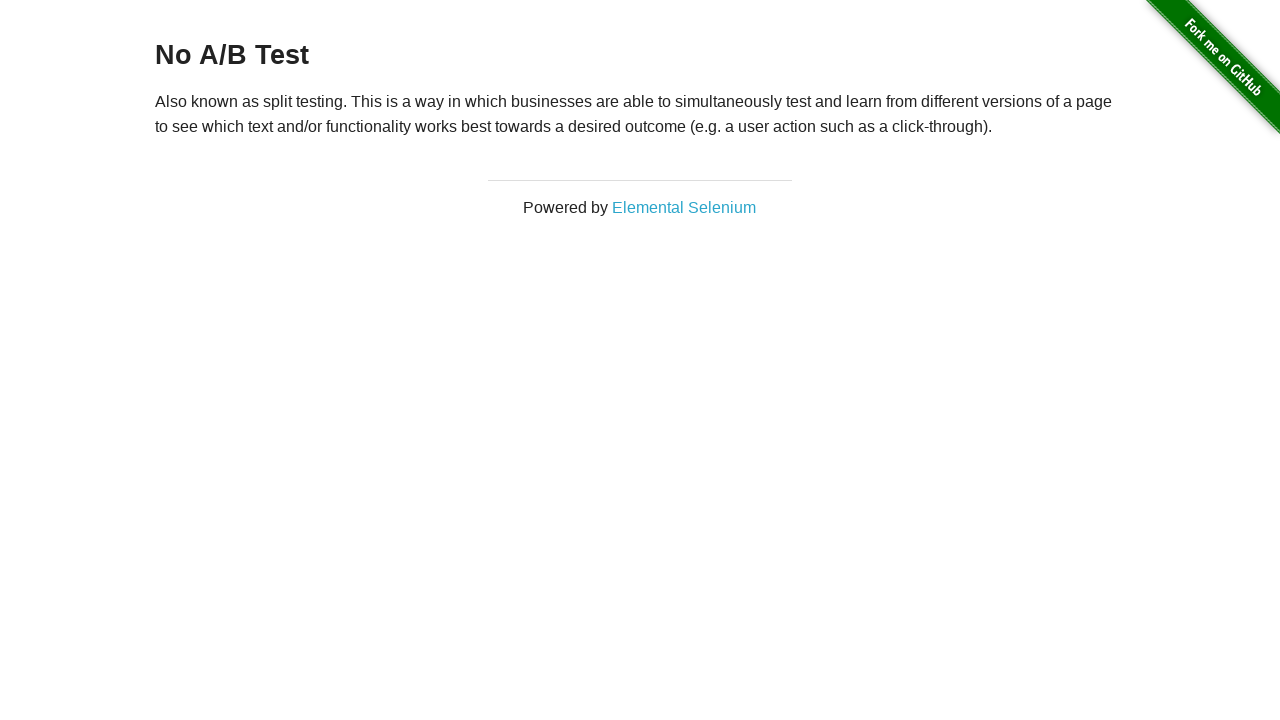

Waited for heading element to load, confirming page is displayed
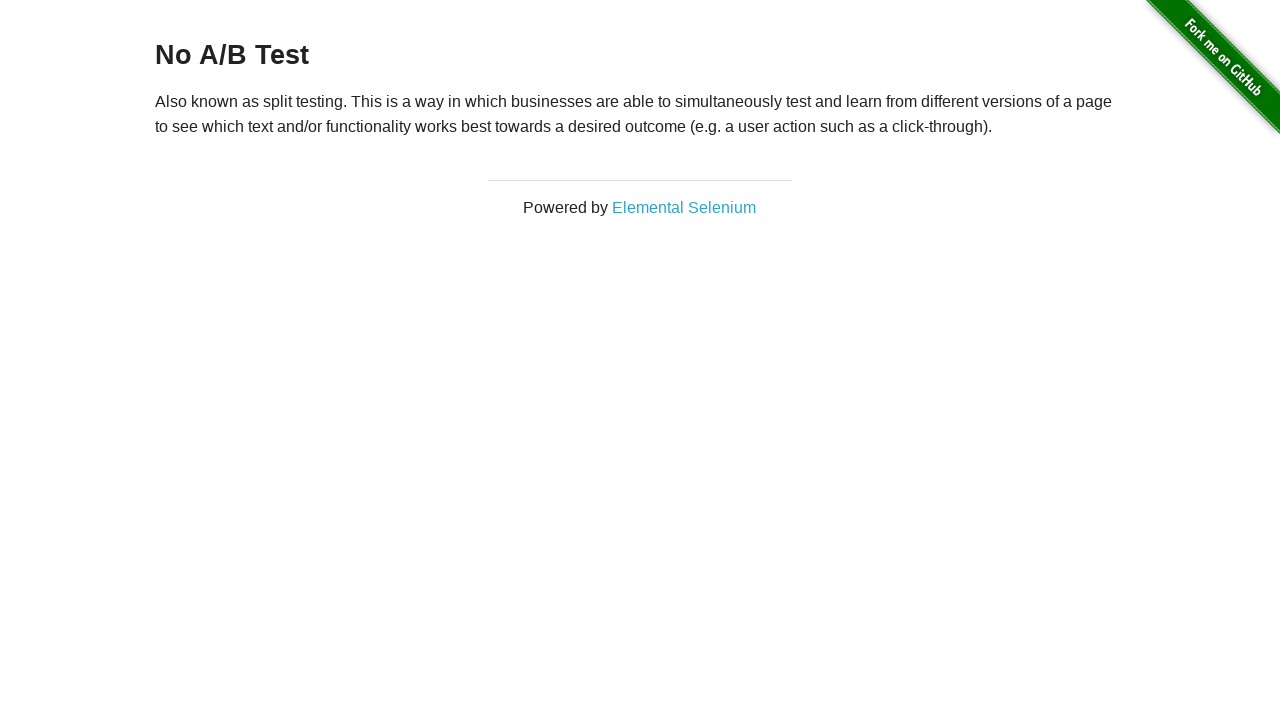

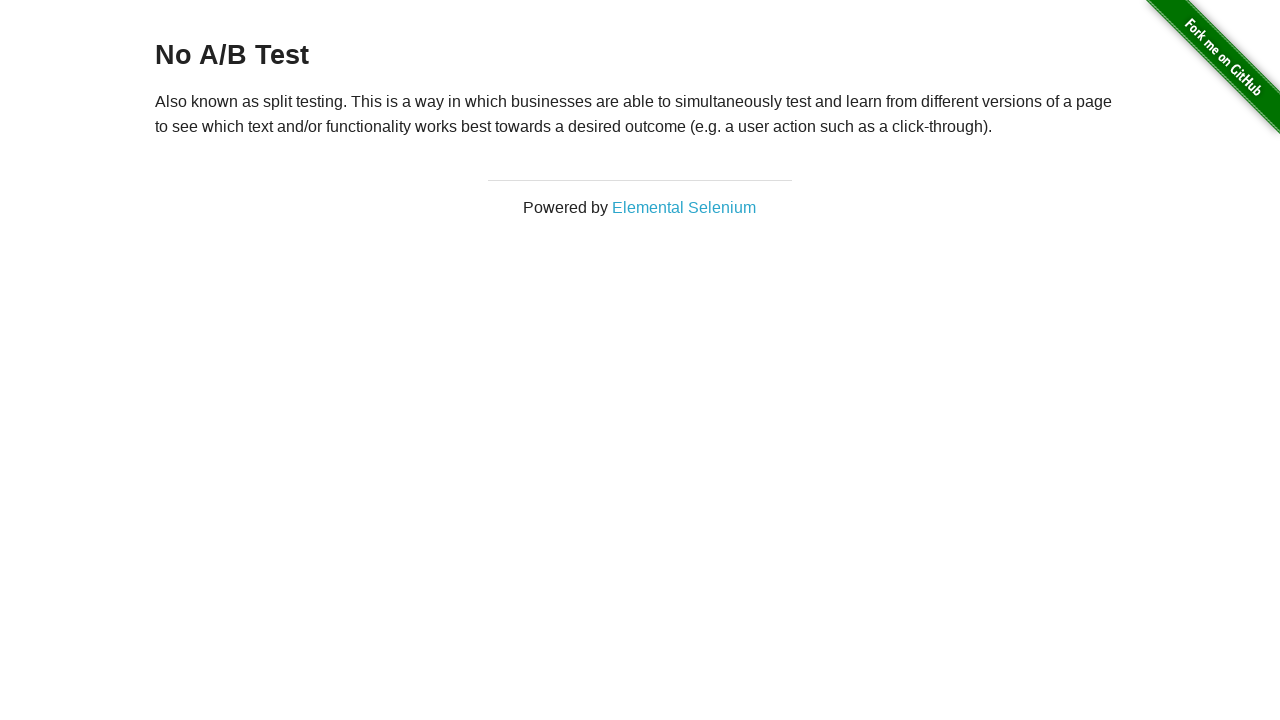